Tests dropdown selection functionality by selecting "option 2" from a dropdown menu on a demo page

Starting URL: https://the-internet.herokuapp.com/dropdown

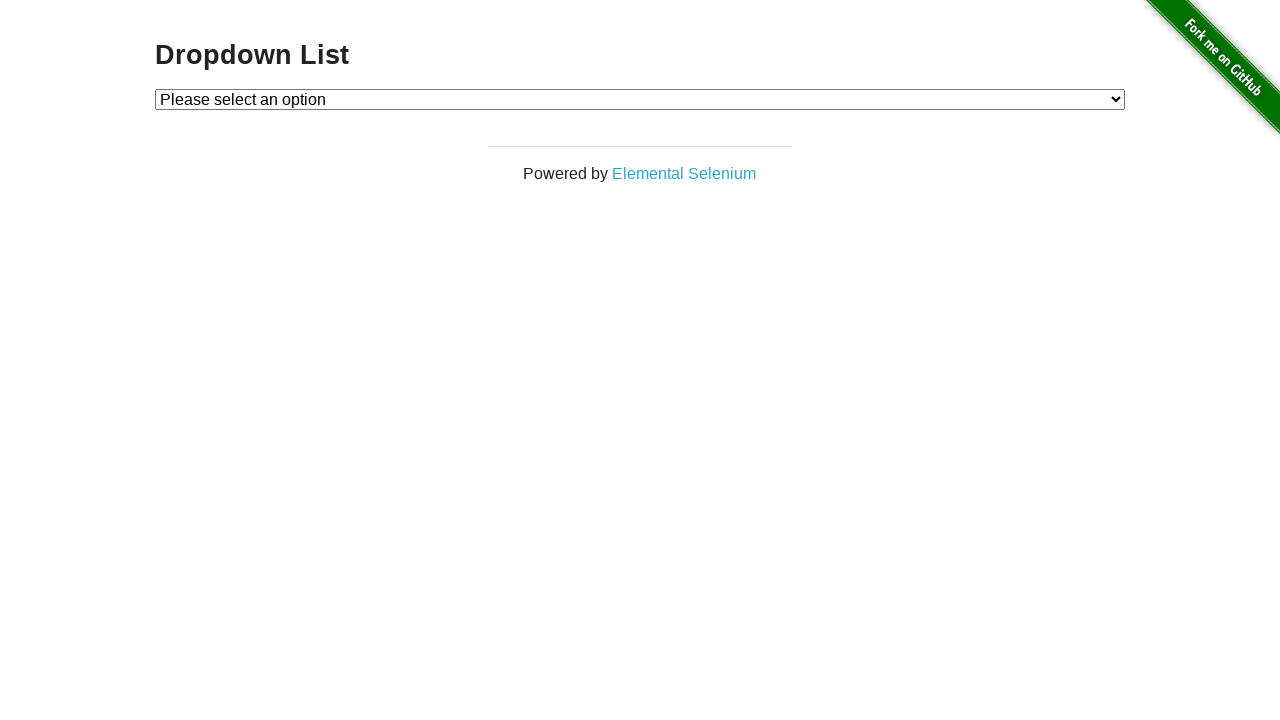

Selected 'Option 2' from dropdown menu on #dropdown
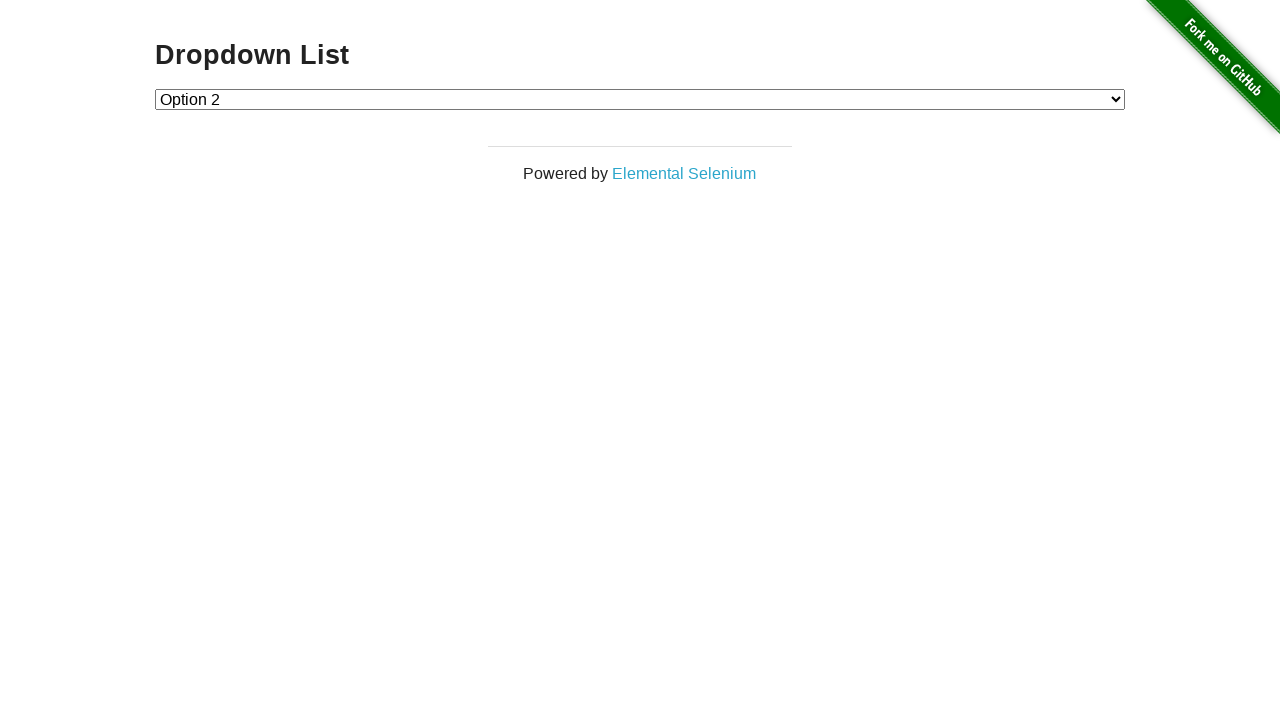

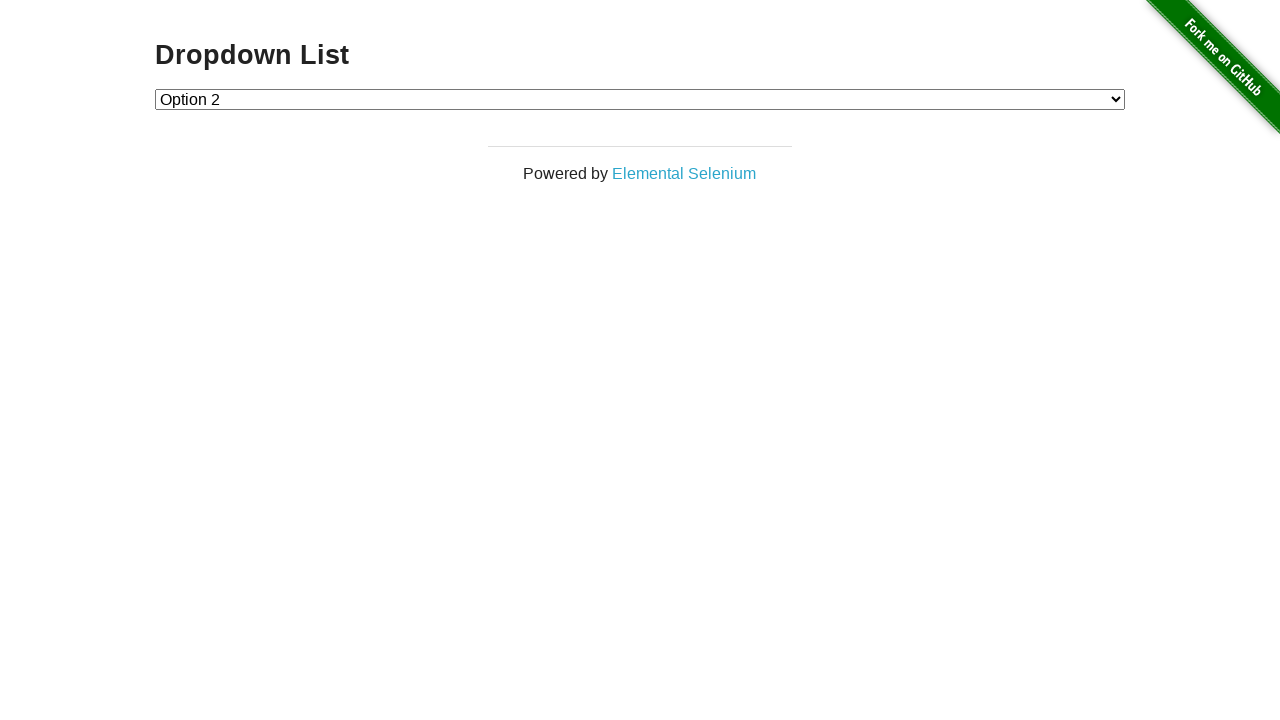